Tests the "Our Model" navigation by hovering over the "OUR APPROACH" menu item and clicking on "Our Model" submenu, then verifies the correct page URL is loaded.

Starting URL: https://babbangona.com

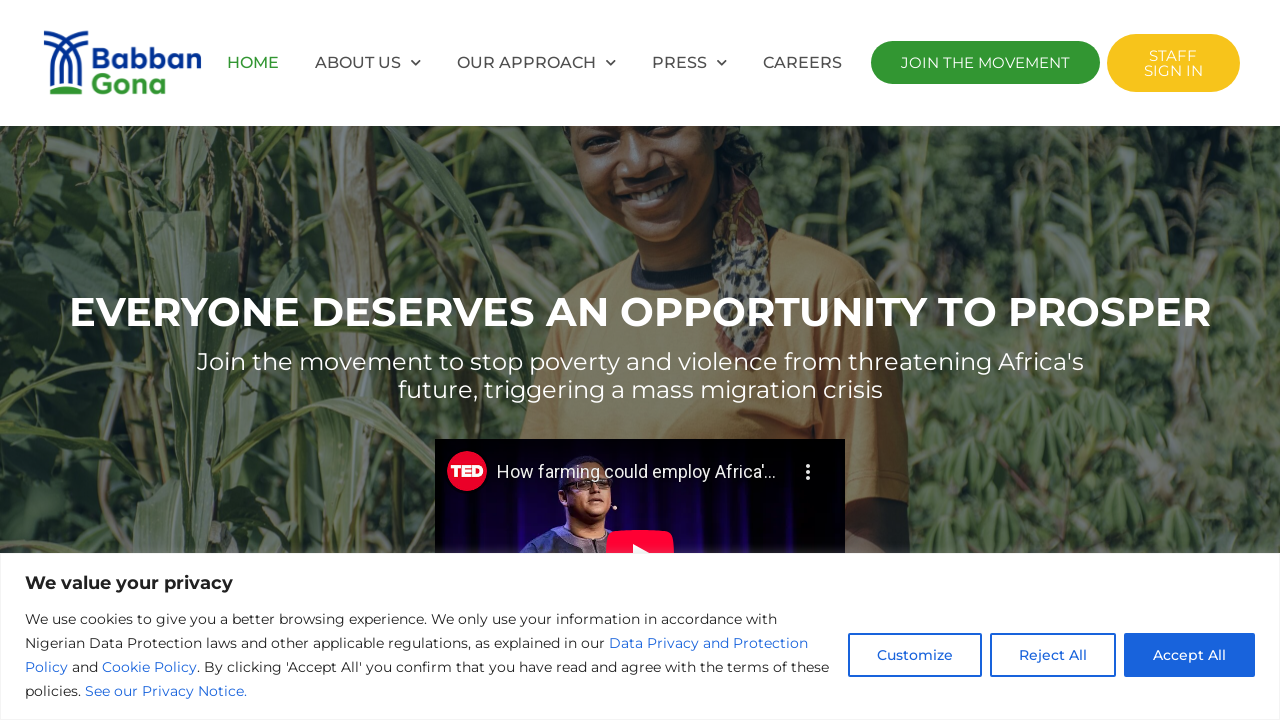

Hovered over 'OUR APPROACH' menu item to reveal dropdown at (537, 63) on (//ul/li/a[text()='OUR APPROACH'])[1]
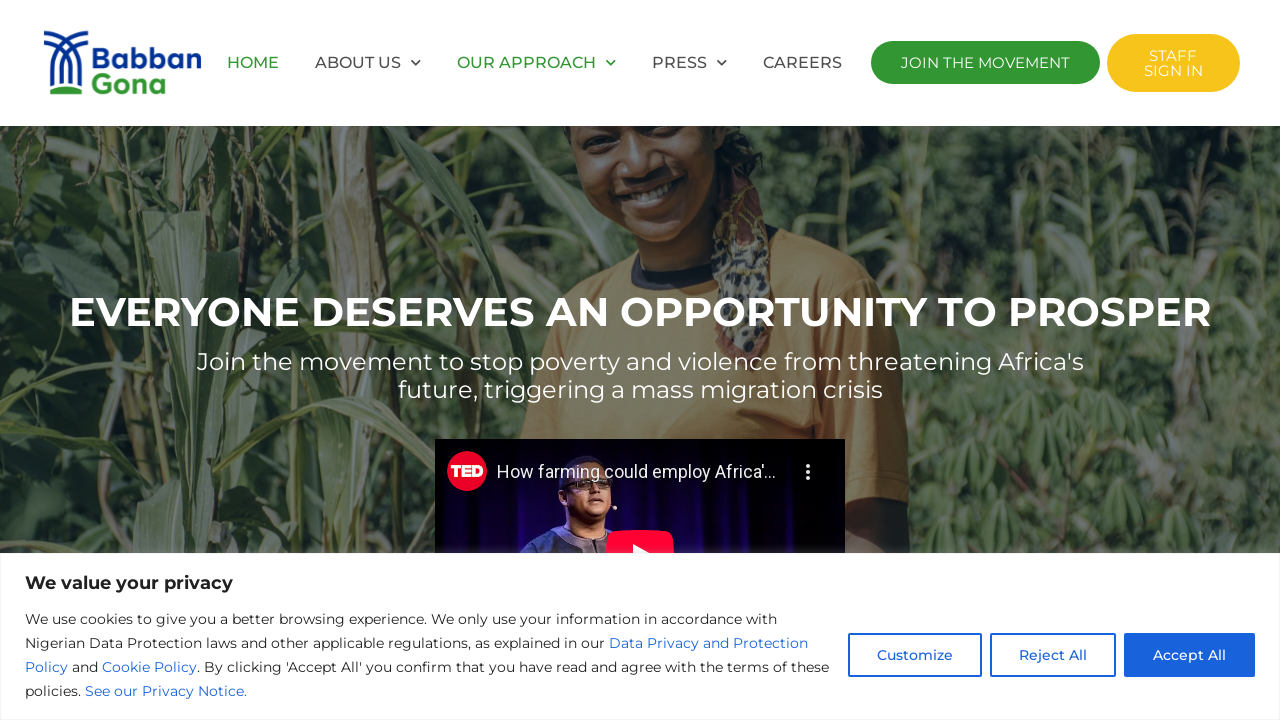

Clicked 'OUR APPROACH' menu at (537, 63) on (//ul/li/a[text()='OUR APPROACH'])[1]
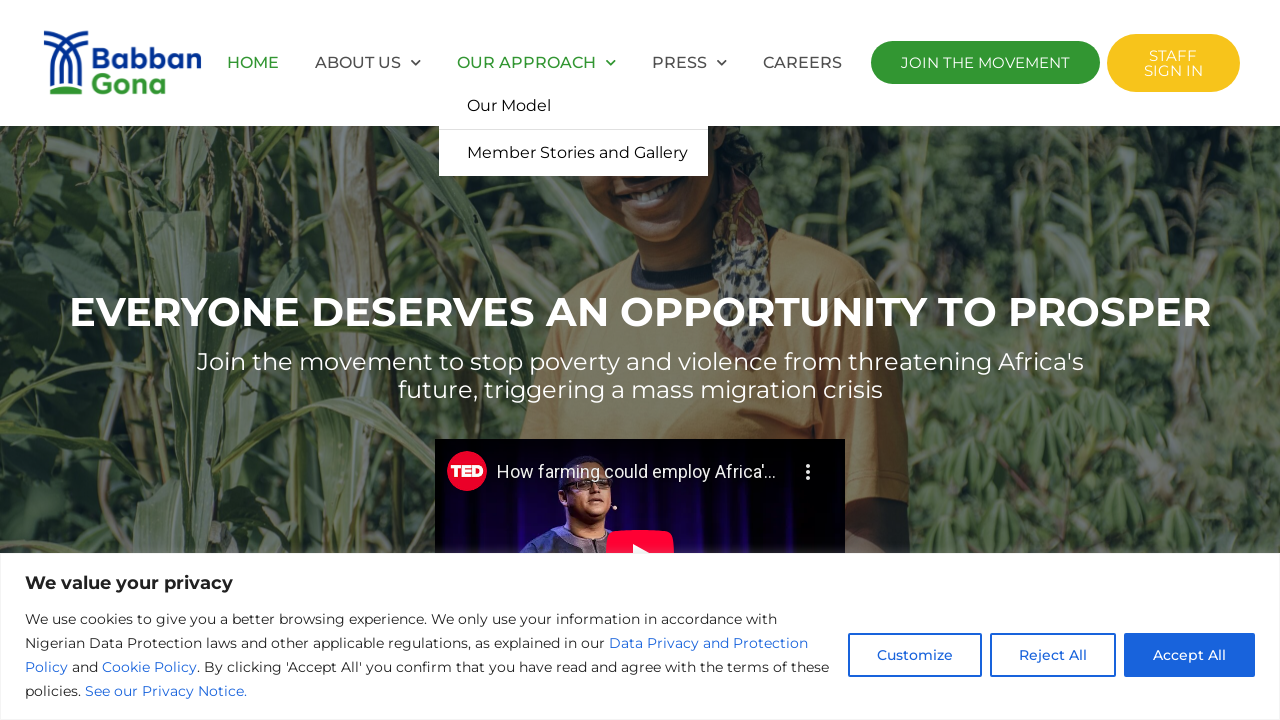

Waited 500ms for dropdown to appear
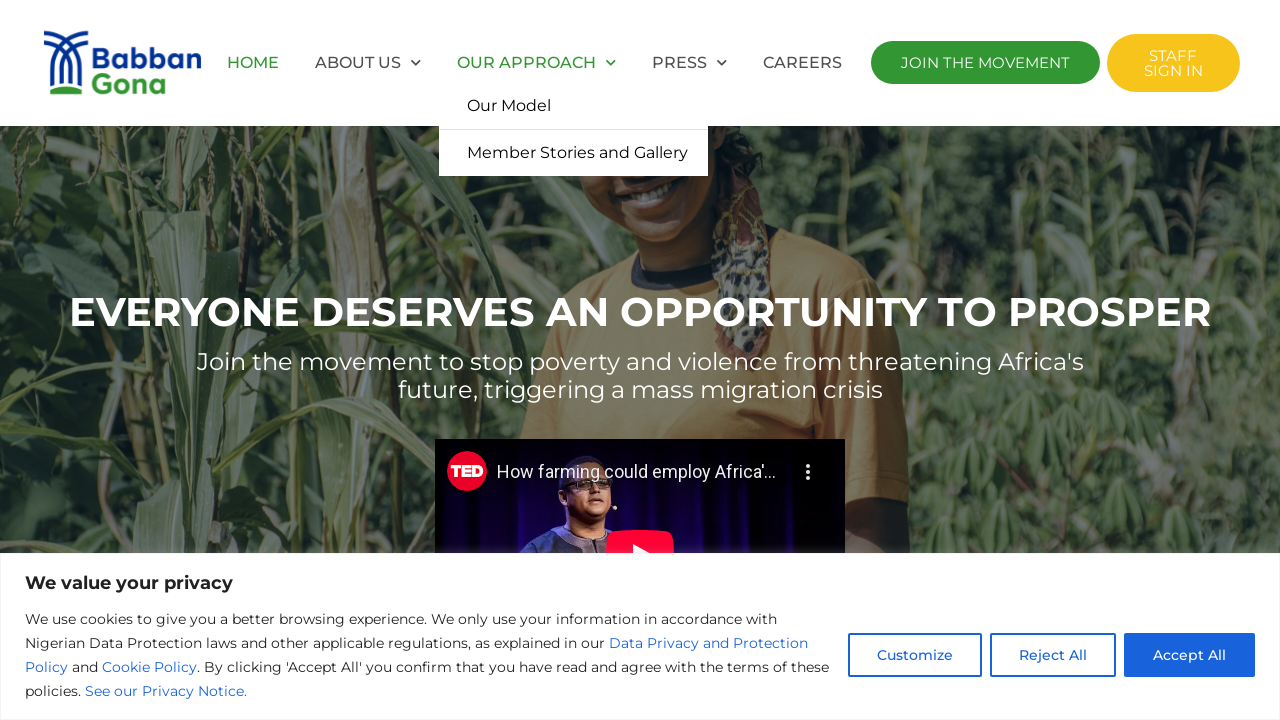

Clicked 'Our Model' submenu item at (574, 106) on (//ul/li/a[text()='Our Model'])[1]
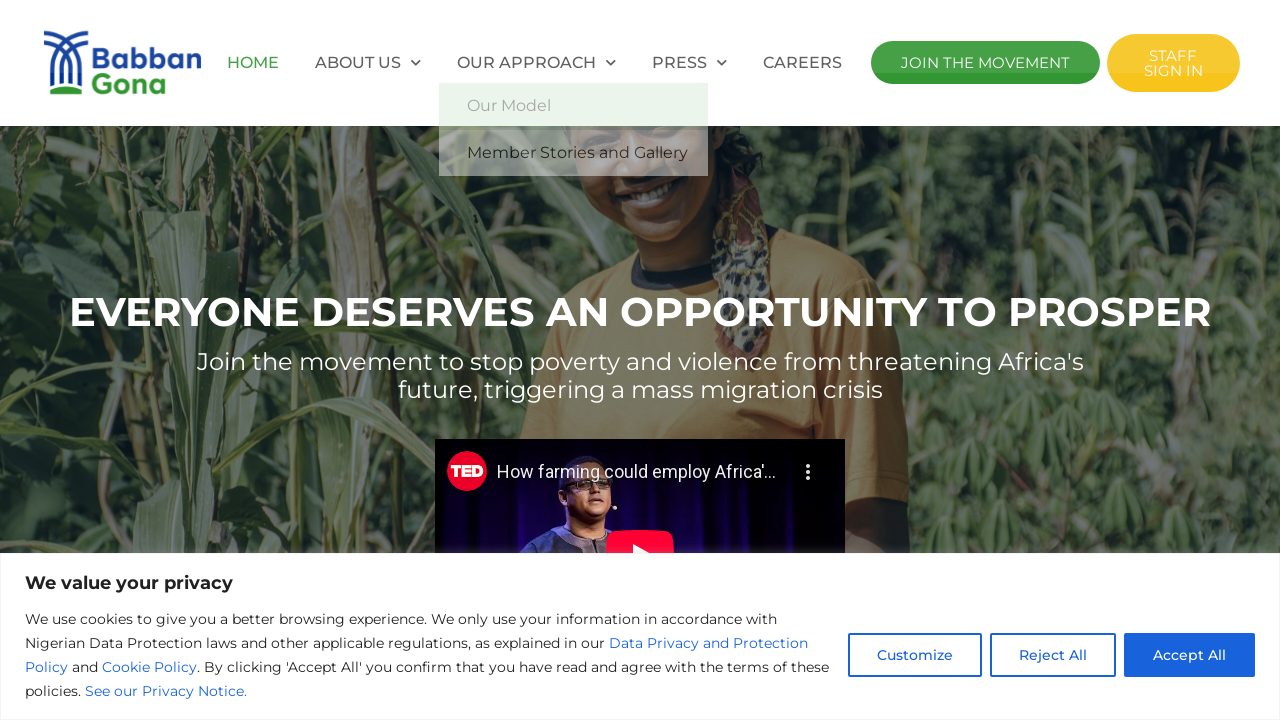

Navigated to 'Our Model' page and URL verified as https://babbangona.com/our-model/
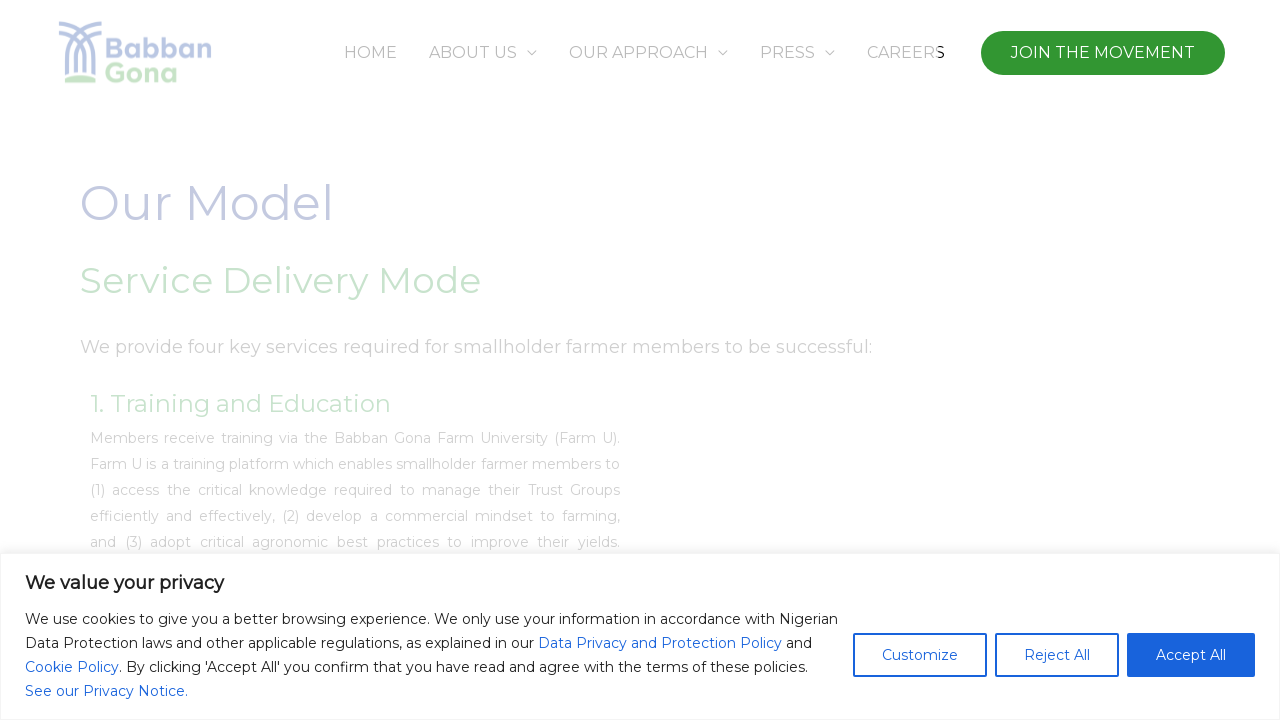

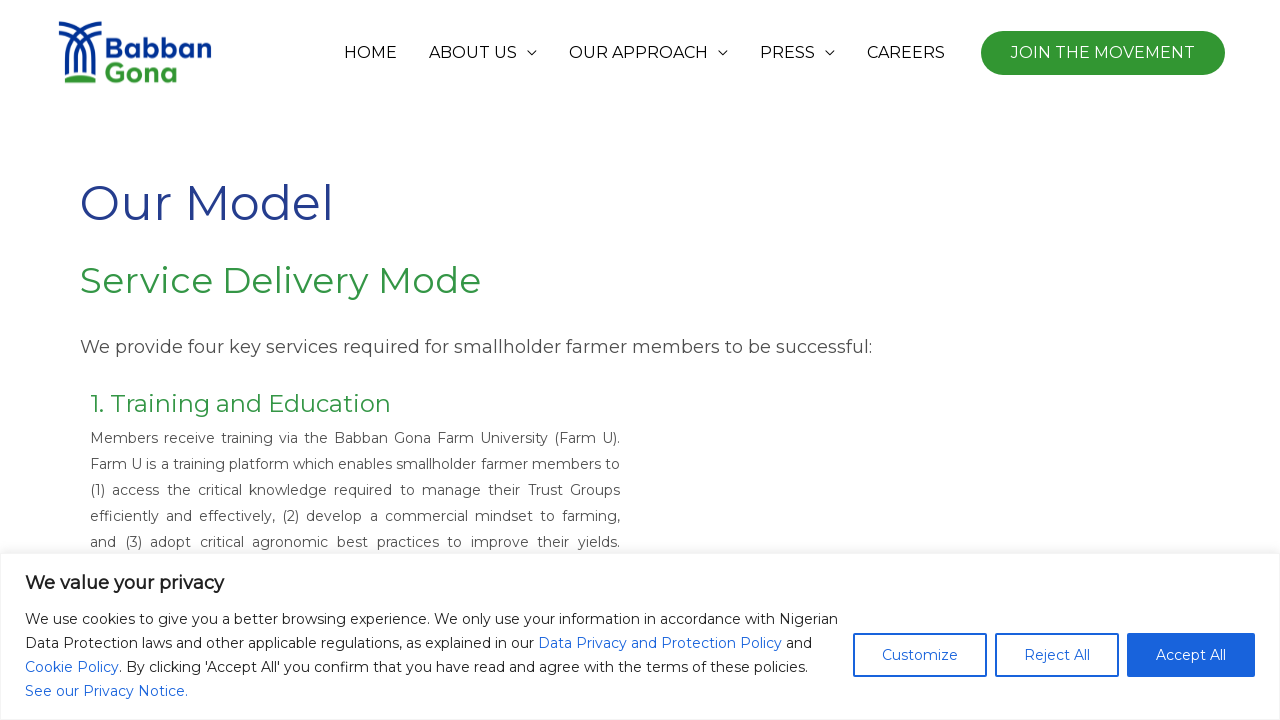